Tests checkbox functionality on a practice automation page by clicking all checkboxes and verifying they become selected

Starting URL: https://rahulshettyacademy.com/AutomationPractice/

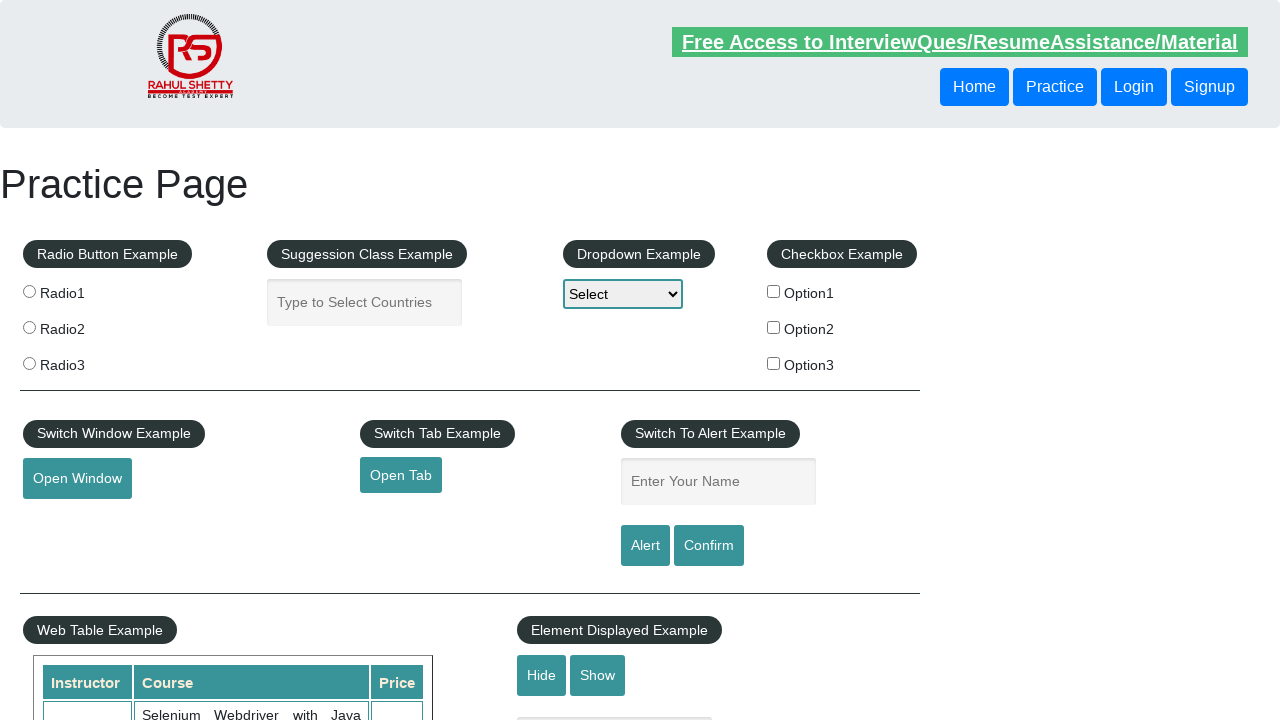

Navigated to practice automation page
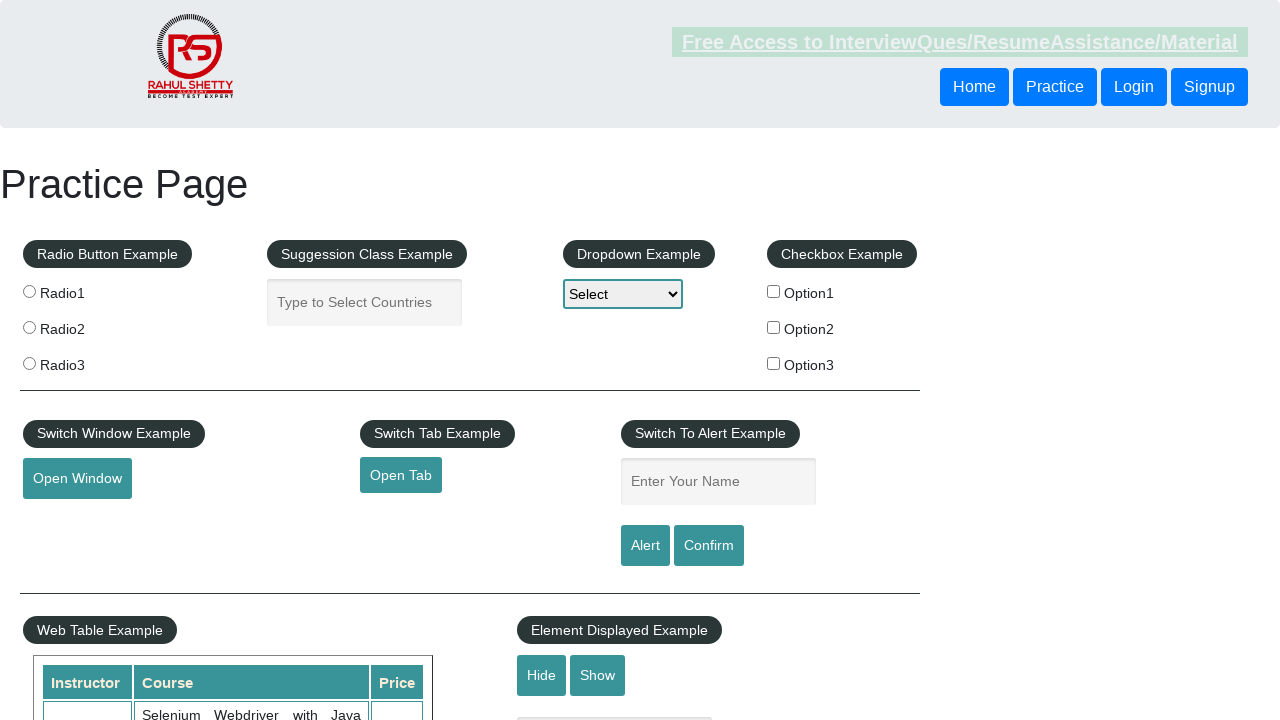

Located all checkboxes on the page
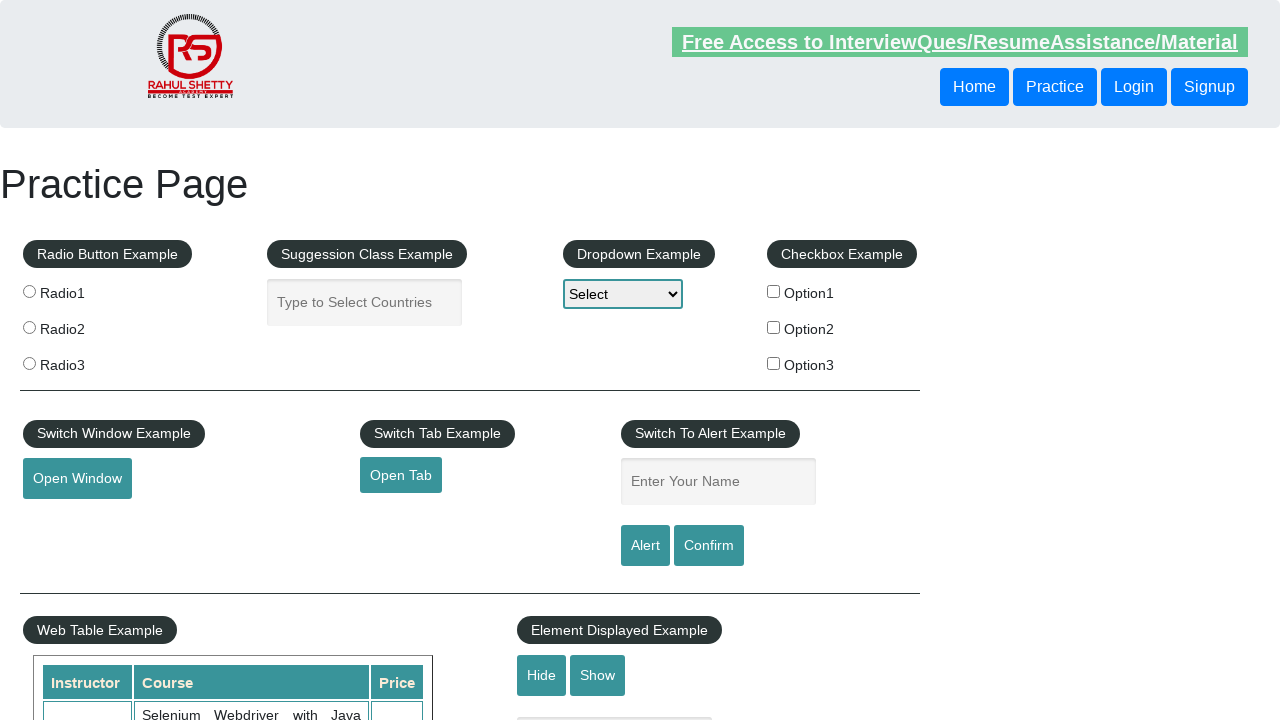

Found 3 checkboxes on the page
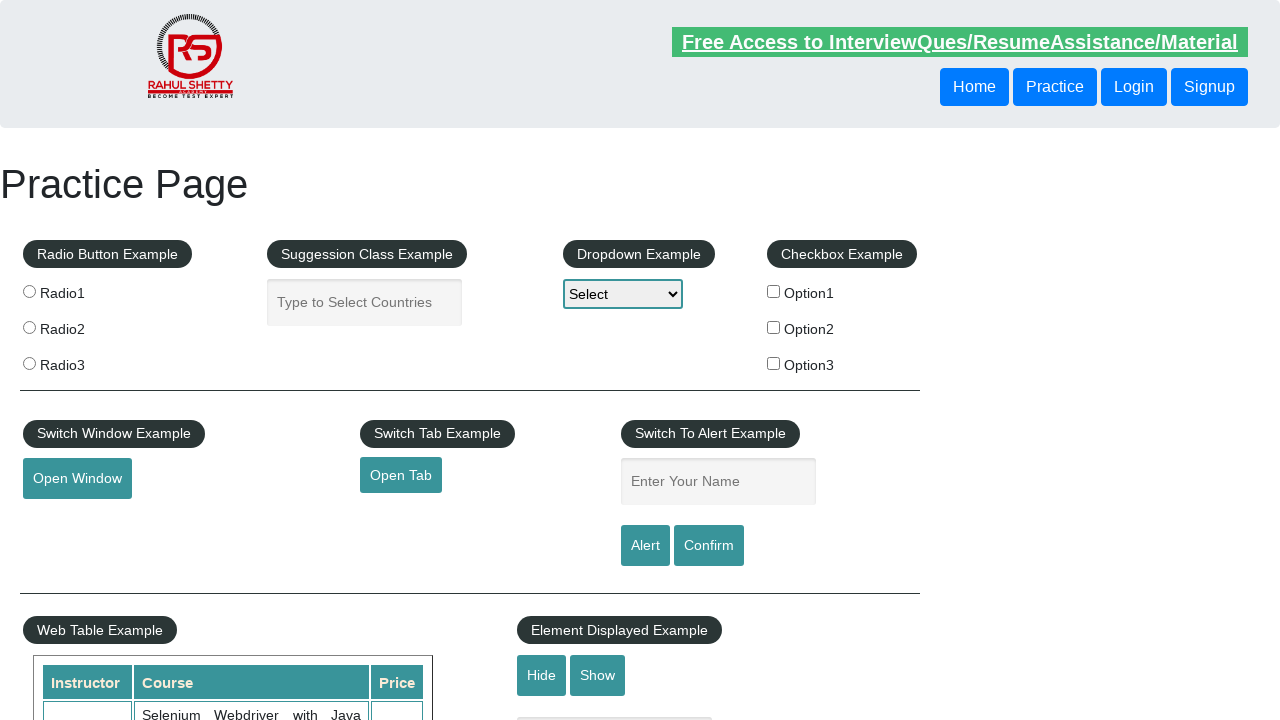

Clicked checkbox 0 at (774, 291) on input[type='checkbox'] >> nth=0
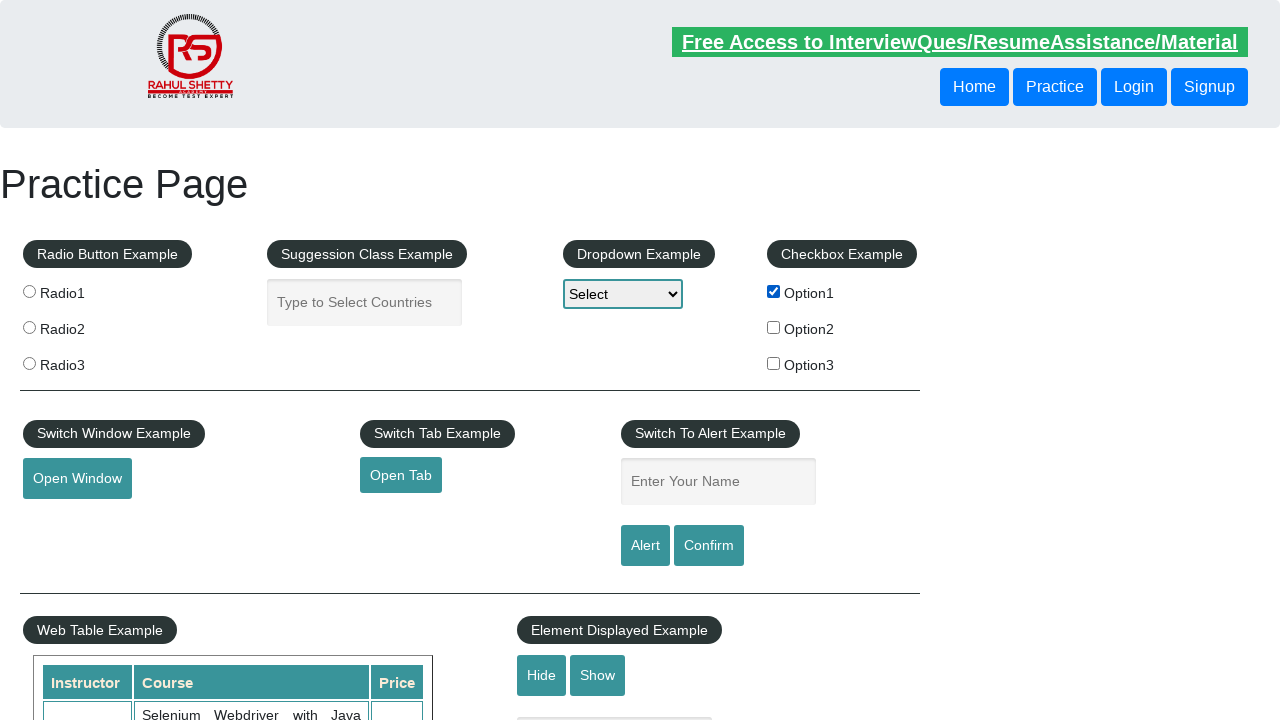

Verified checkbox 0 is selected
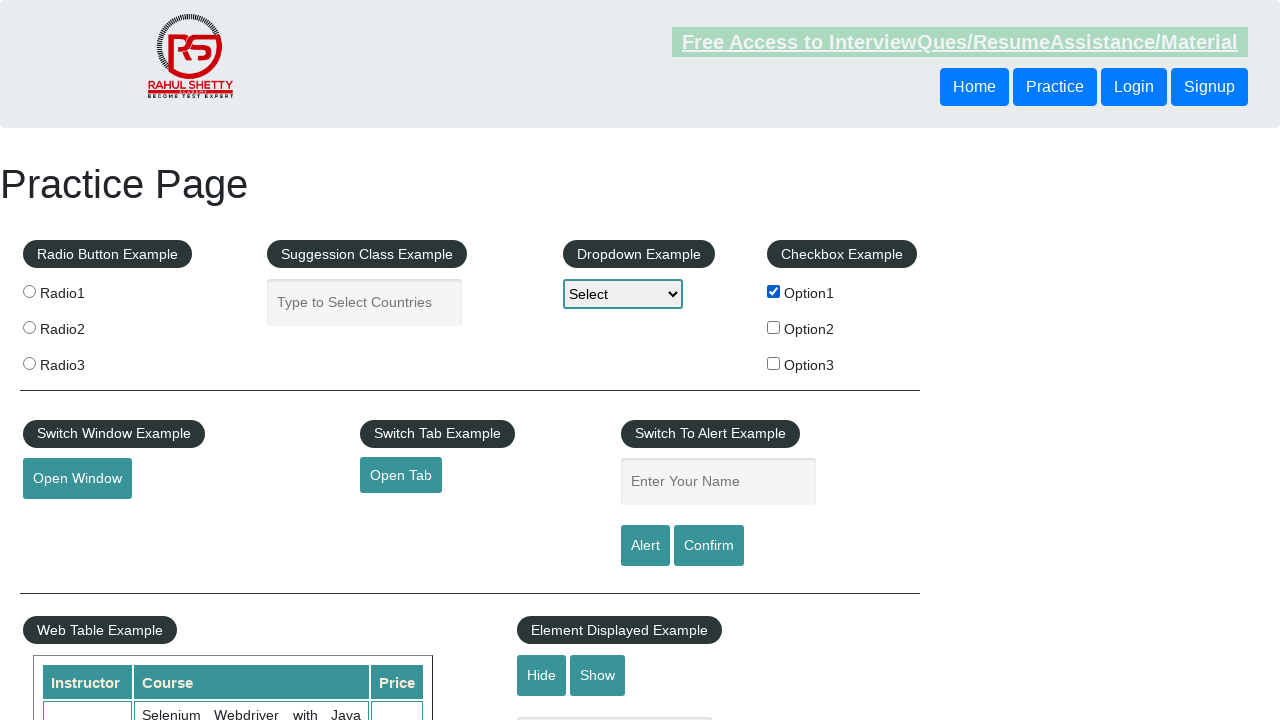

Clicked checkbox 1 at (774, 327) on input[type='checkbox'] >> nth=1
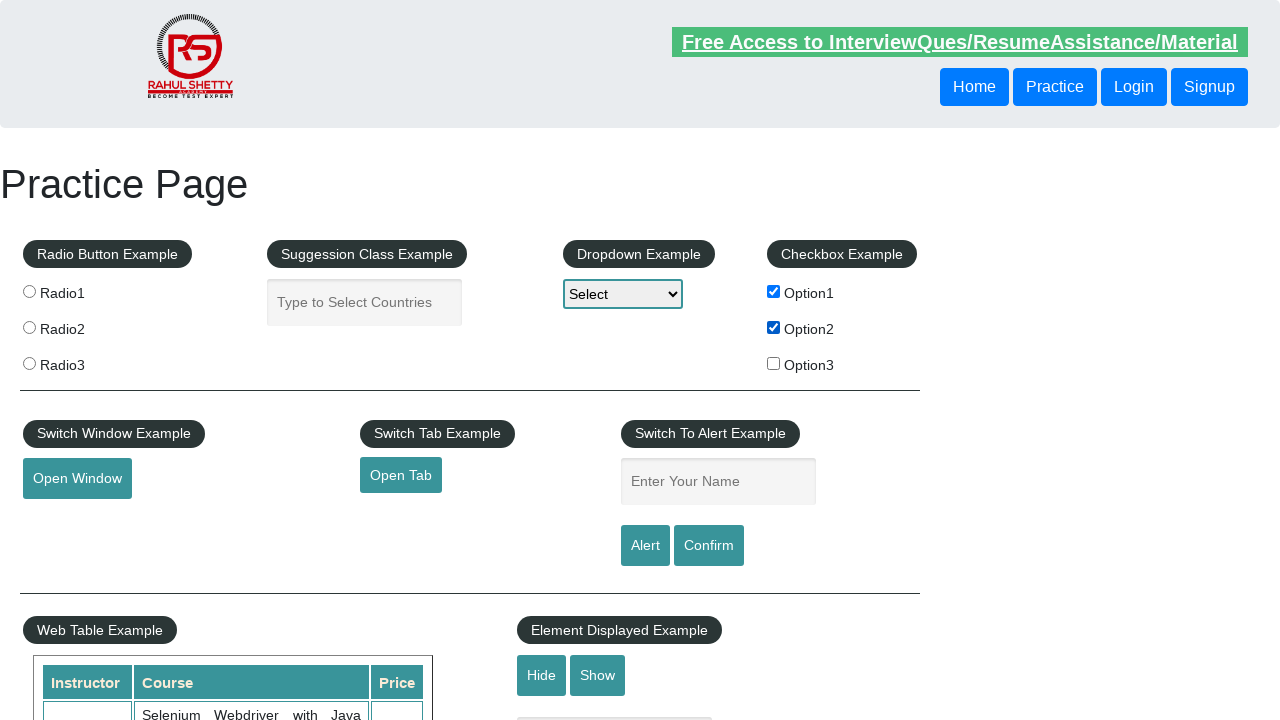

Verified checkbox 1 is selected
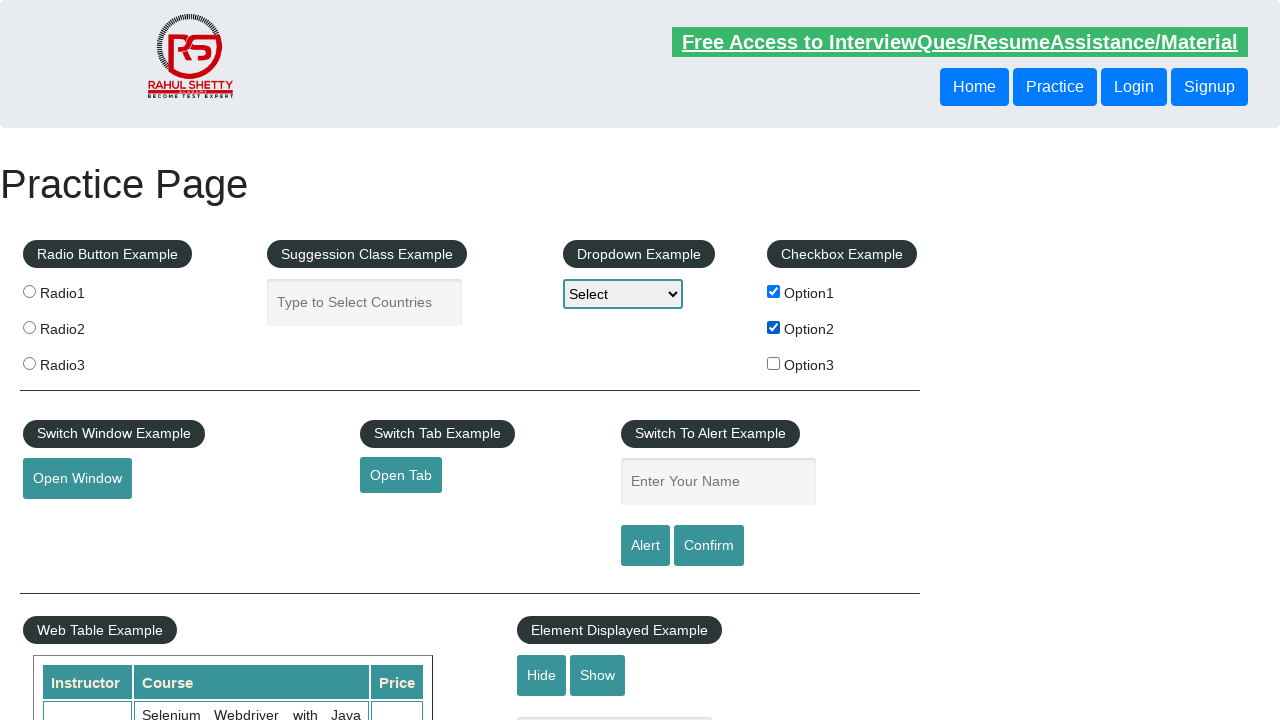

Clicked checkbox 2 at (774, 363) on input[type='checkbox'] >> nth=2
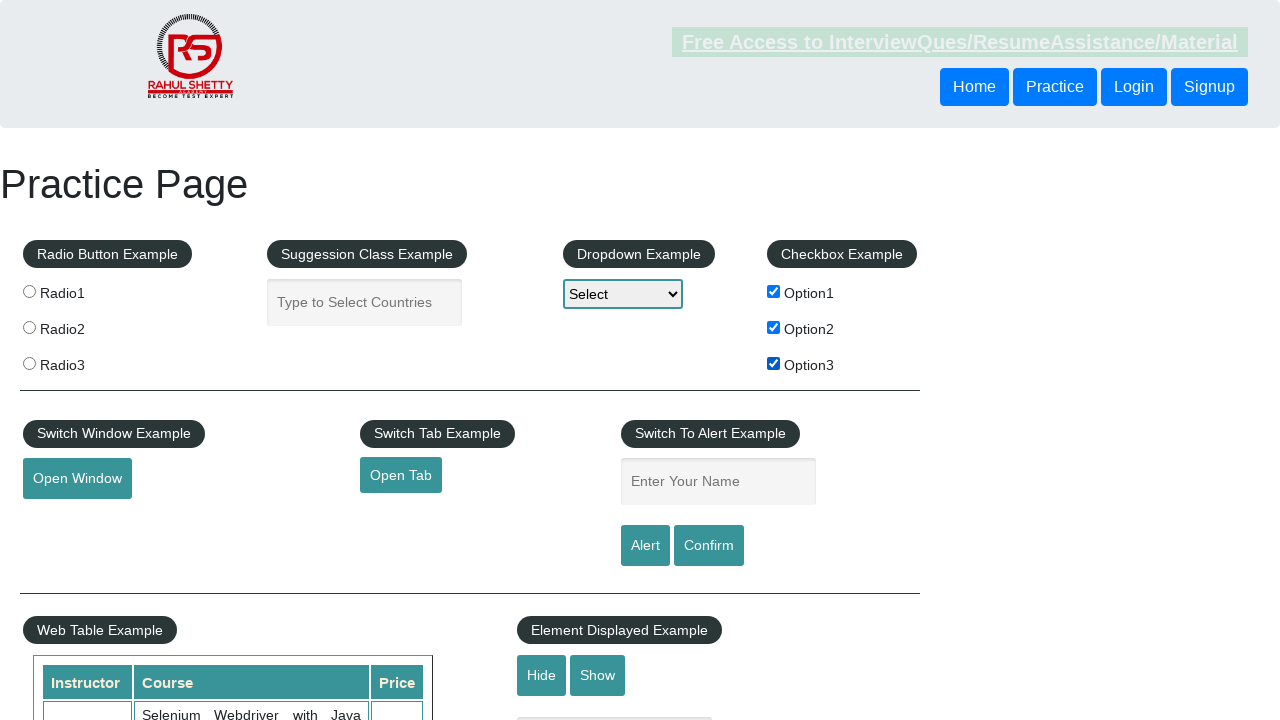

Verified checkbox 2 is selected
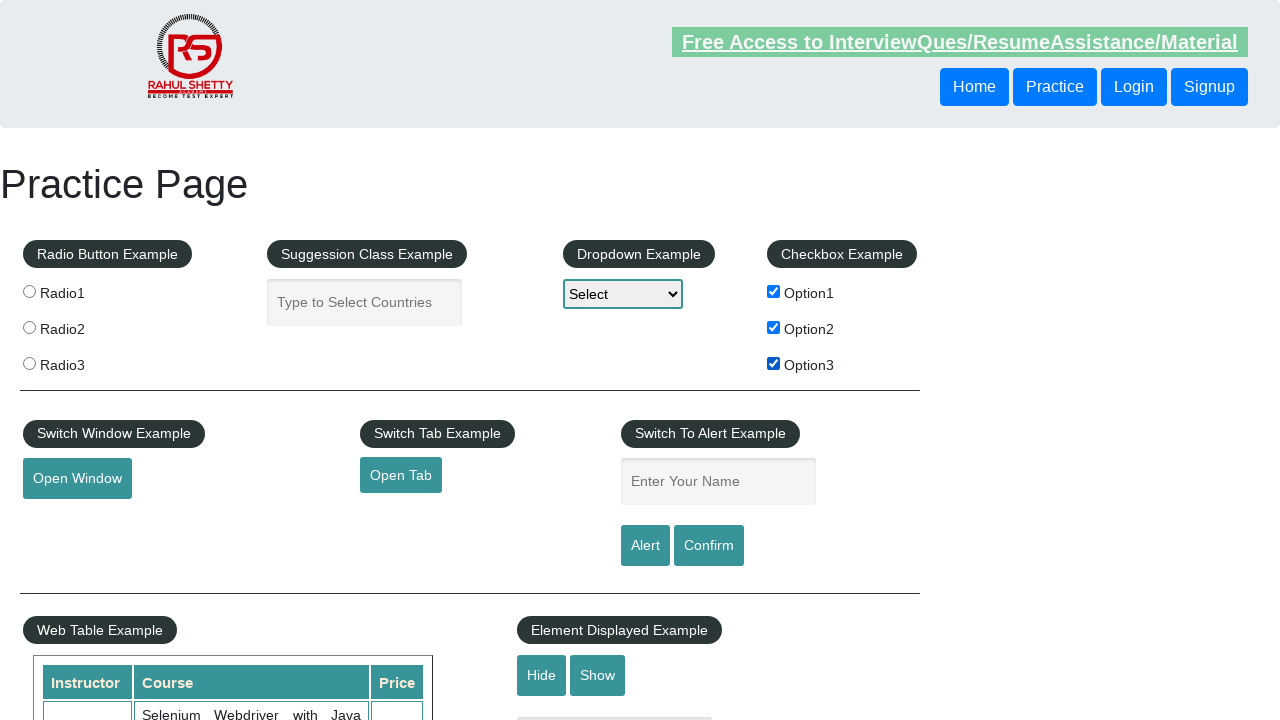

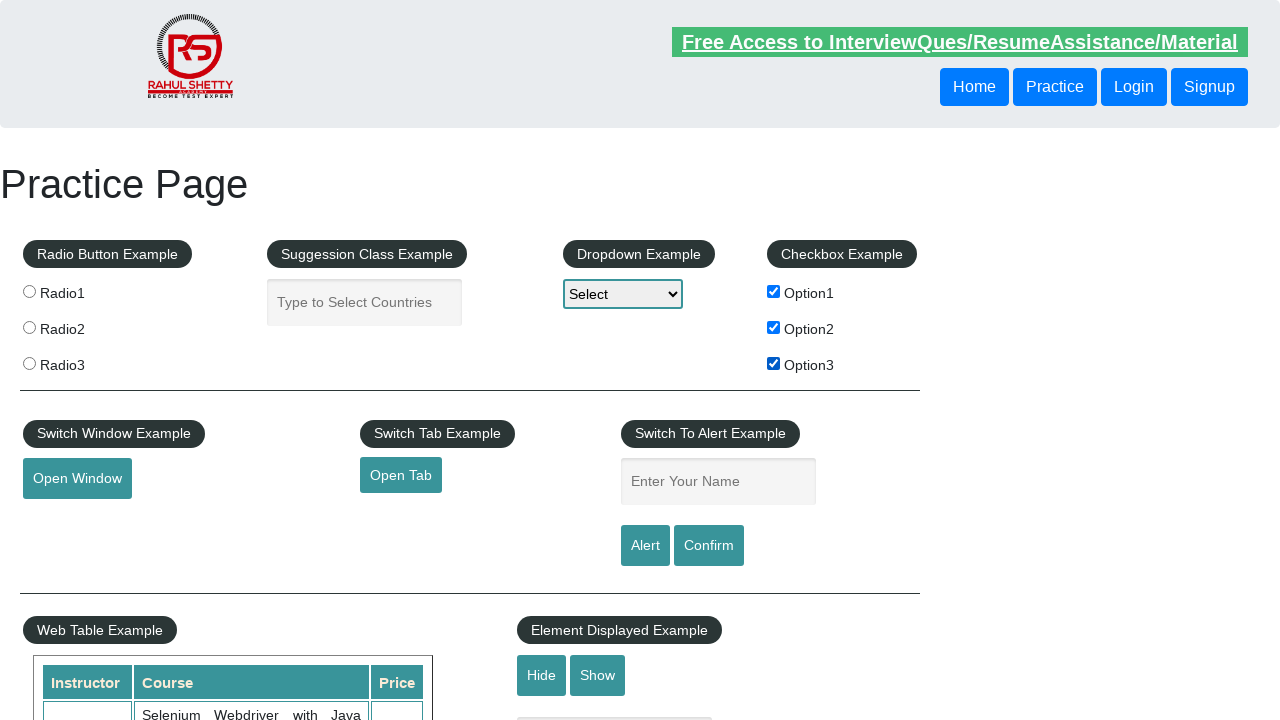